Tests an Angular shopping application by navigating through product pages and adding an item to cart

Starting URL: https://rahulshettyacademy.com/angularAppdemo/

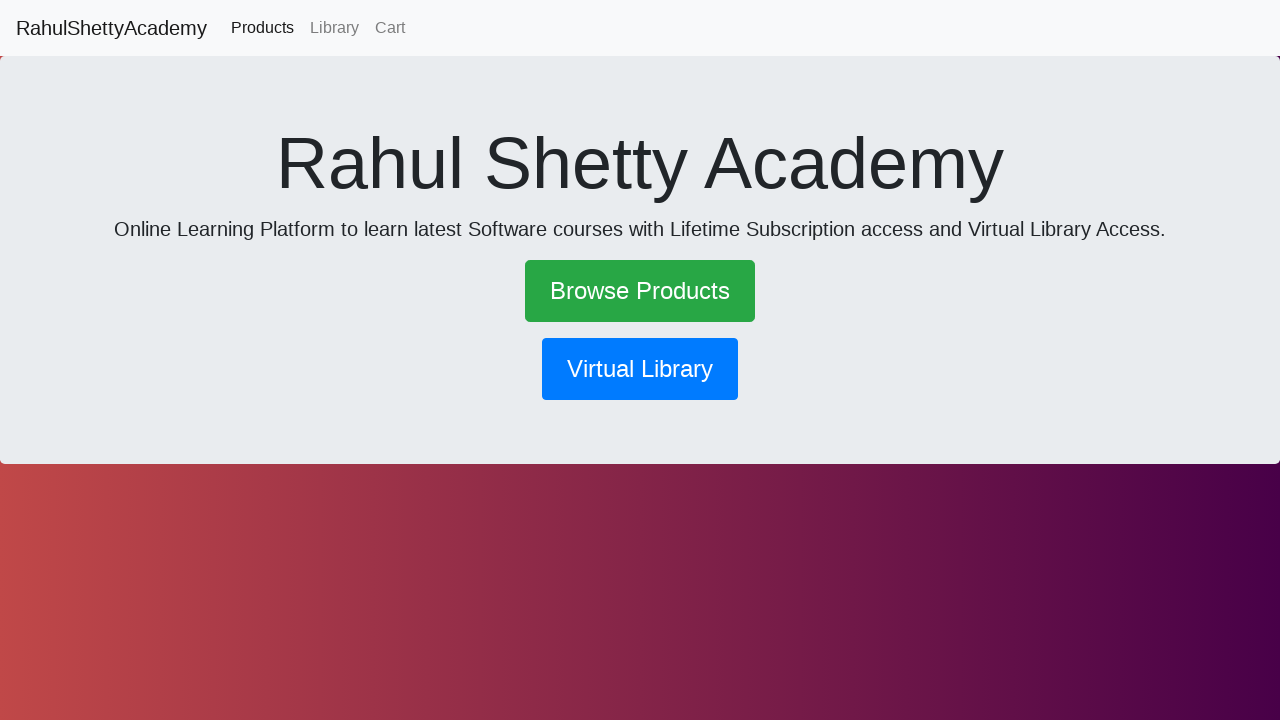

Clicked Browse Products link to view product catalog at (640, 291) on text=Browse Products
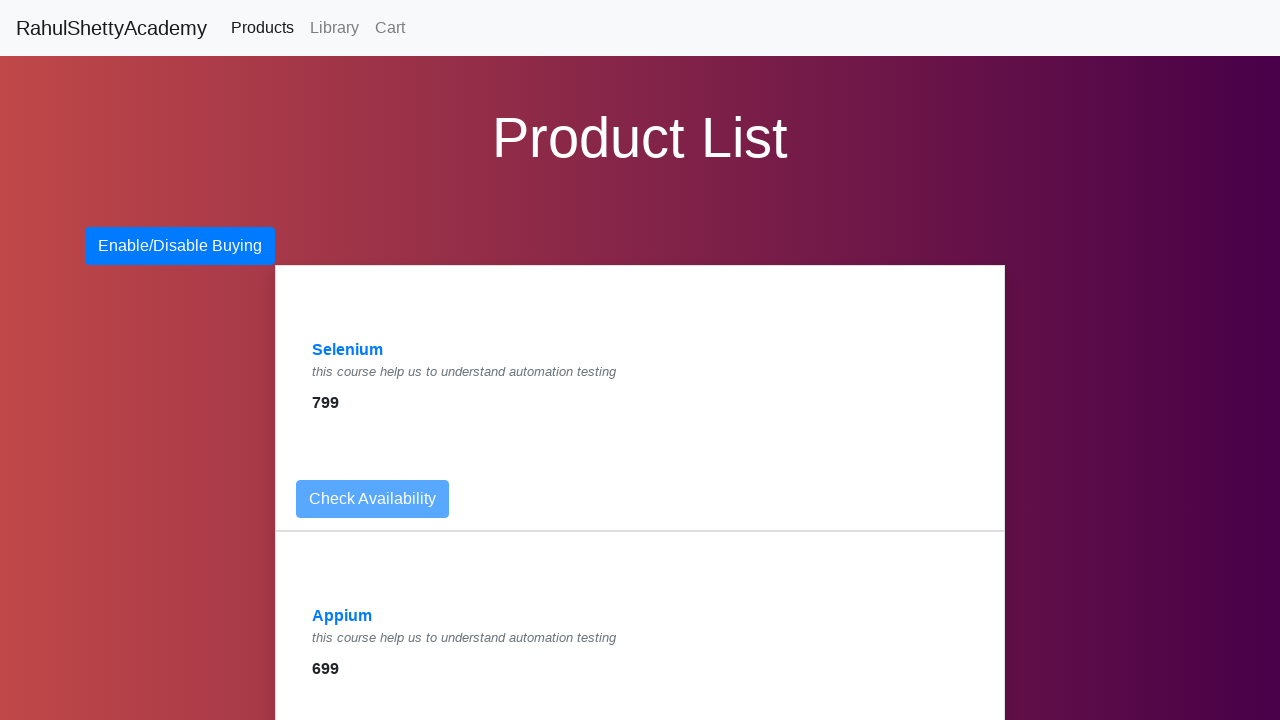

Clicked on Selenium product link at (348, 350) on text=Selenium
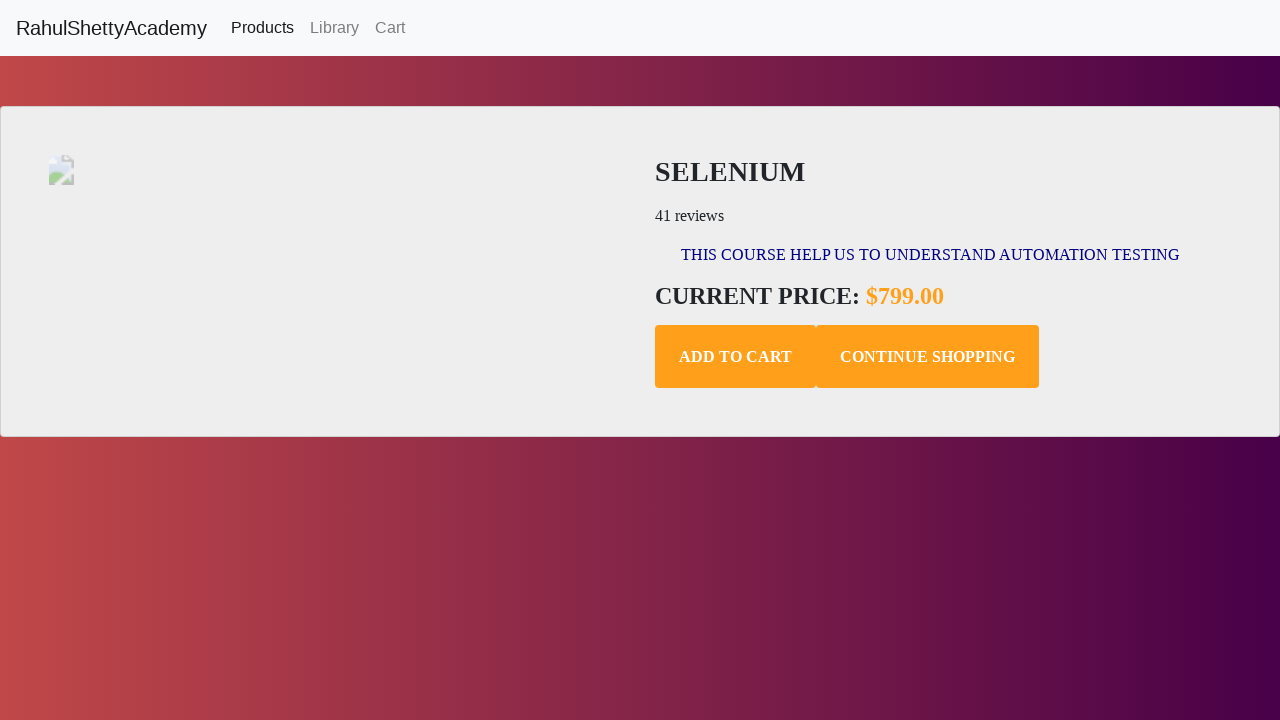

Clicked Add to Cart button to add Selenium product to cart at (736, 357) on .add-to-cart
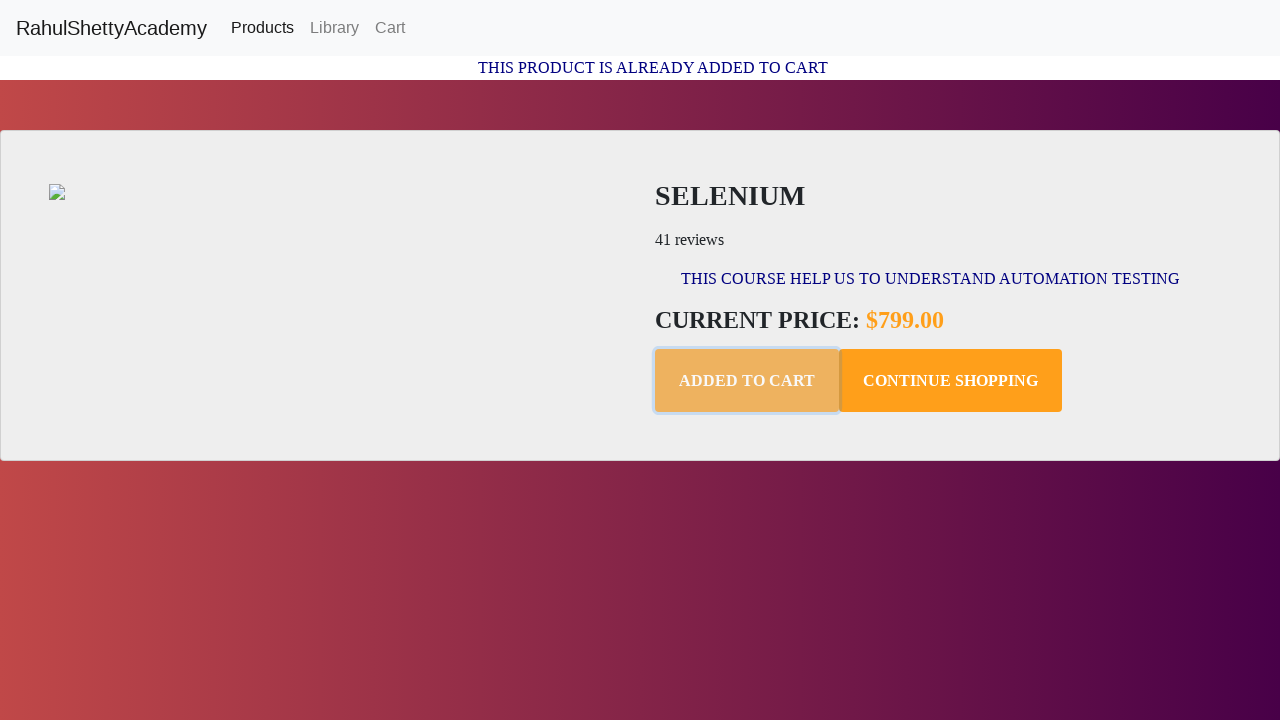

Retrieved cart message confirmation text
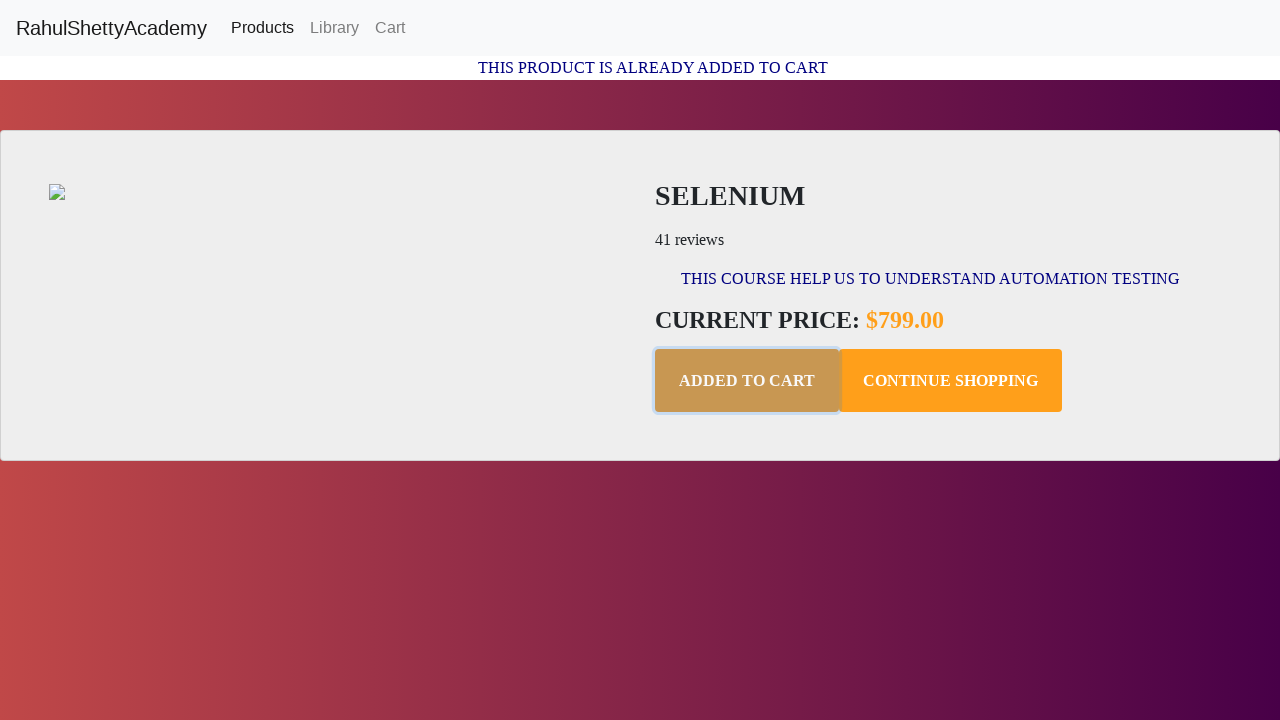

Printed cart message: This Product is already added to Cart
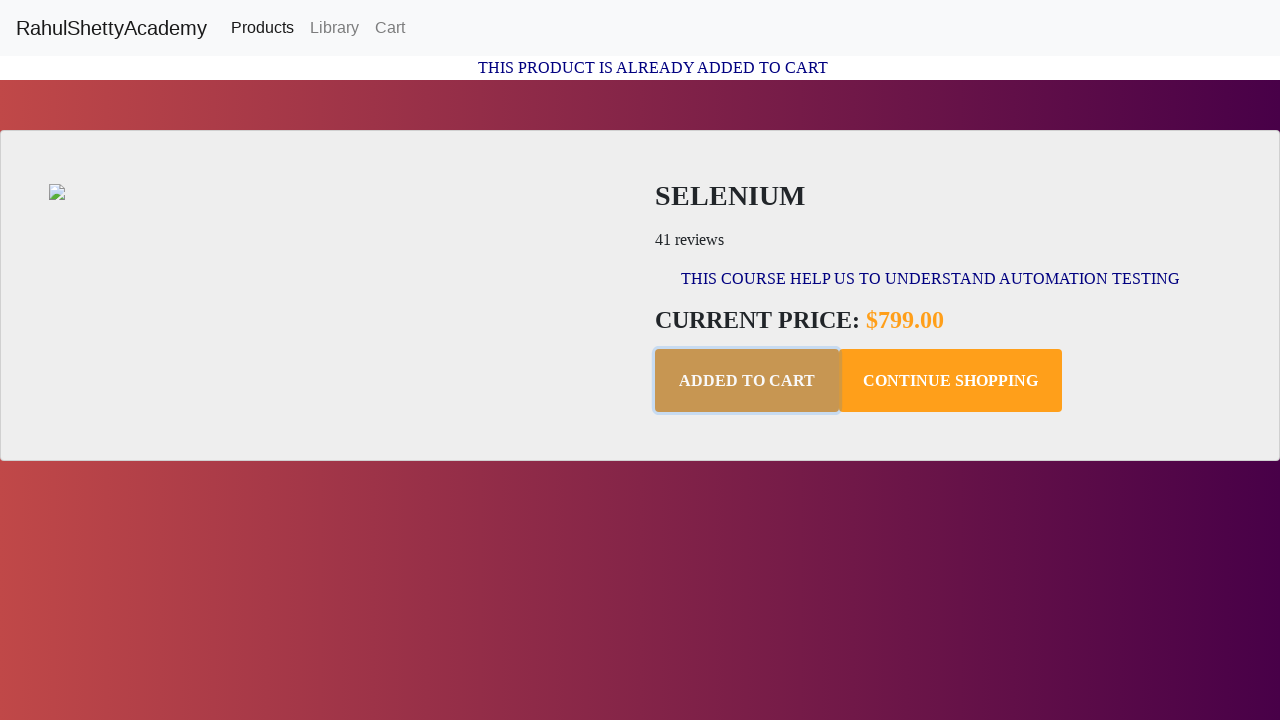

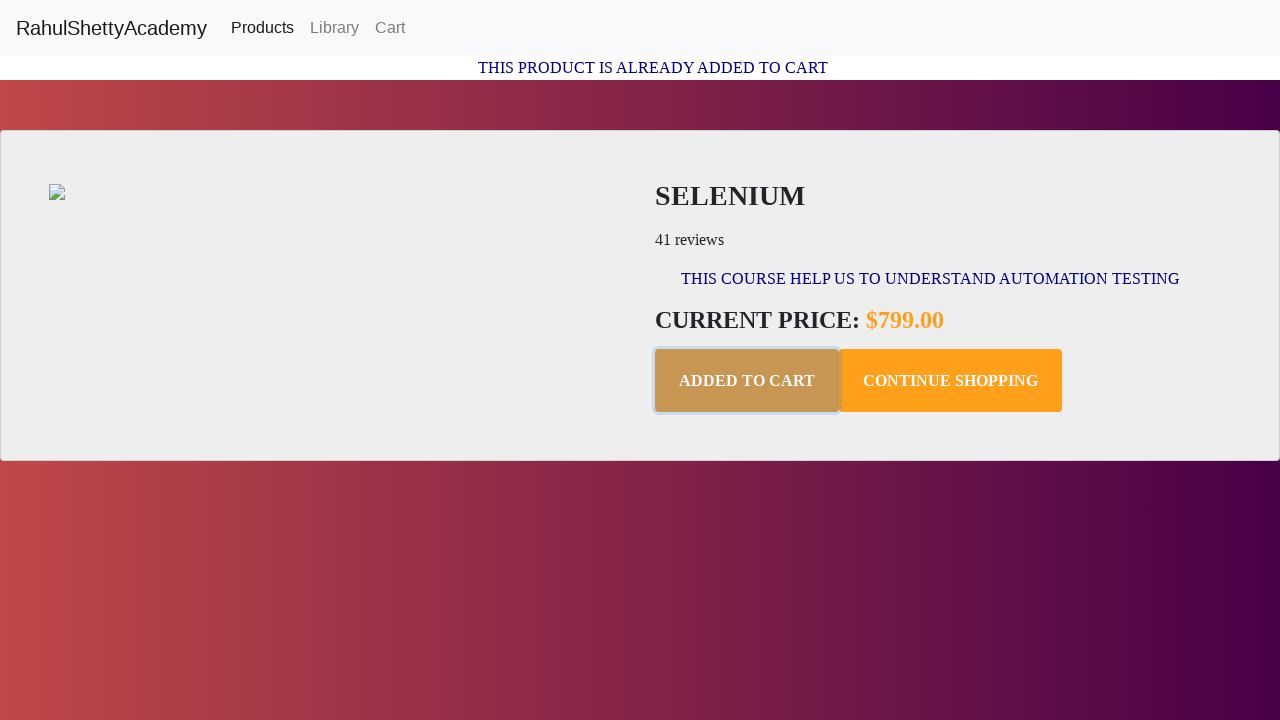